Tests that an item is removed when edited to an empty string

Starting URL: https://demo.playwright.dev/todomvc

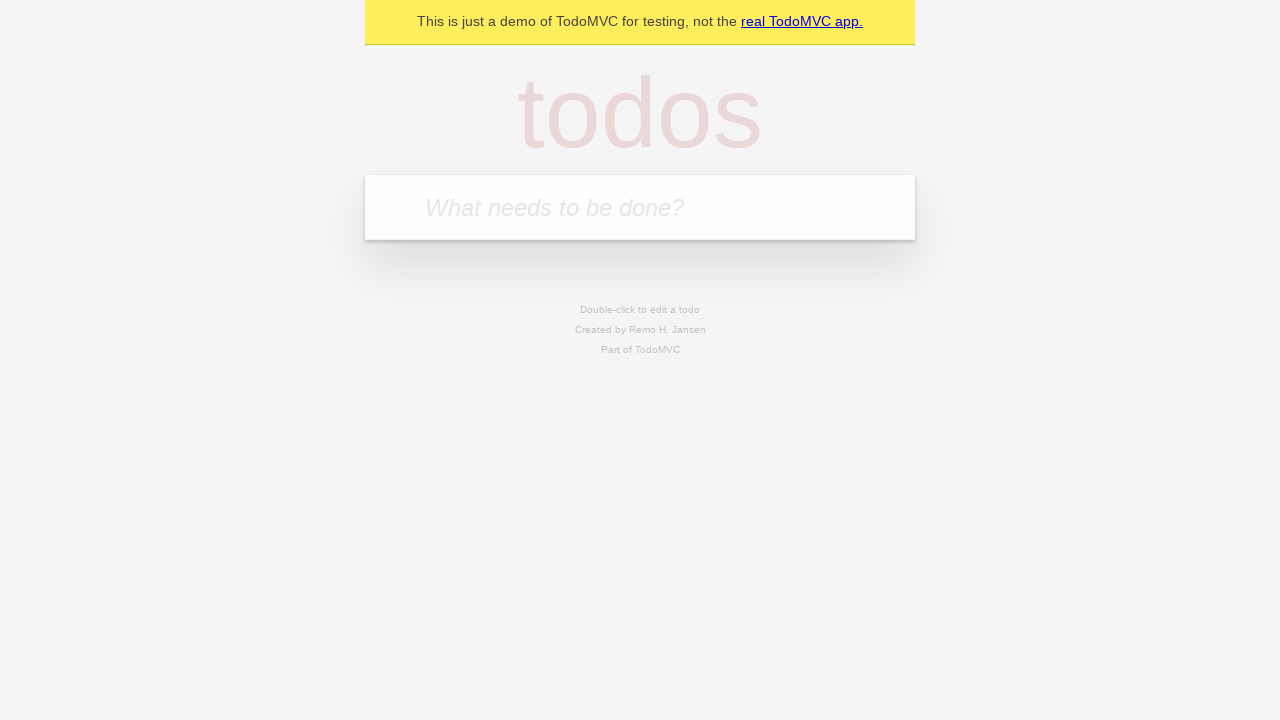

Filled new todo input with 'buy some cheese' on .new-todo
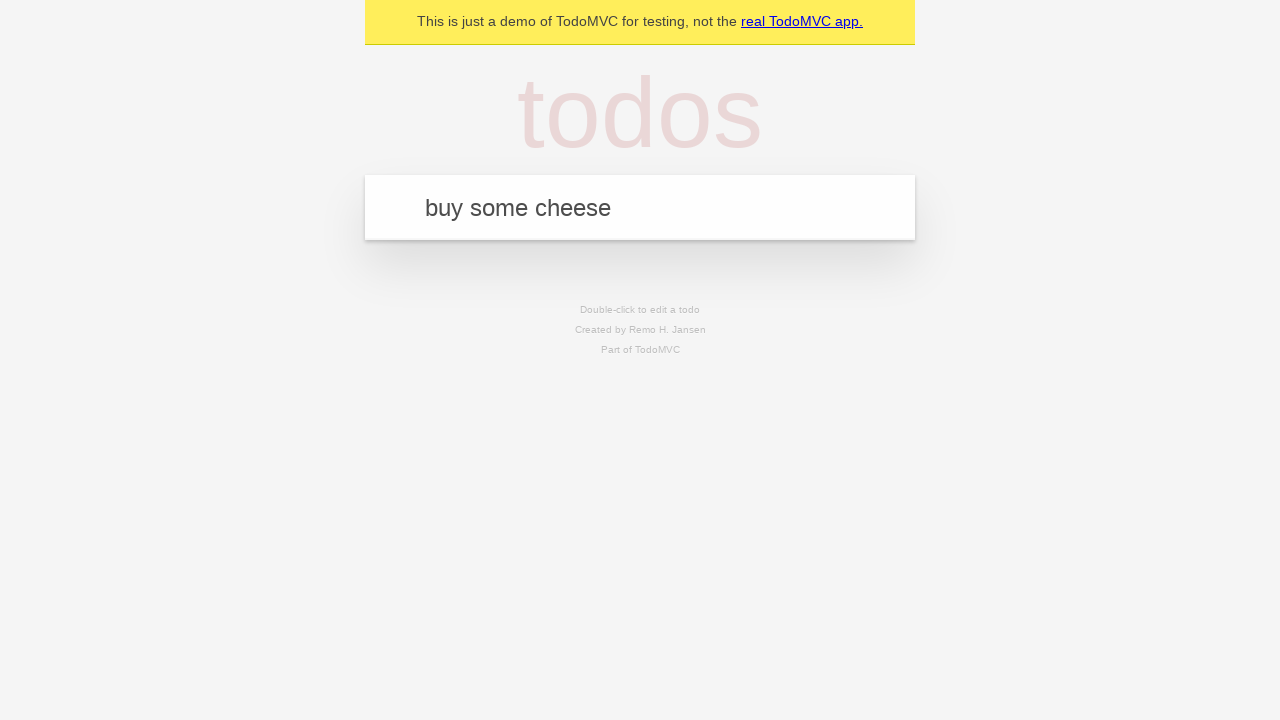

Pressed Enter to add first todo on .new-todo
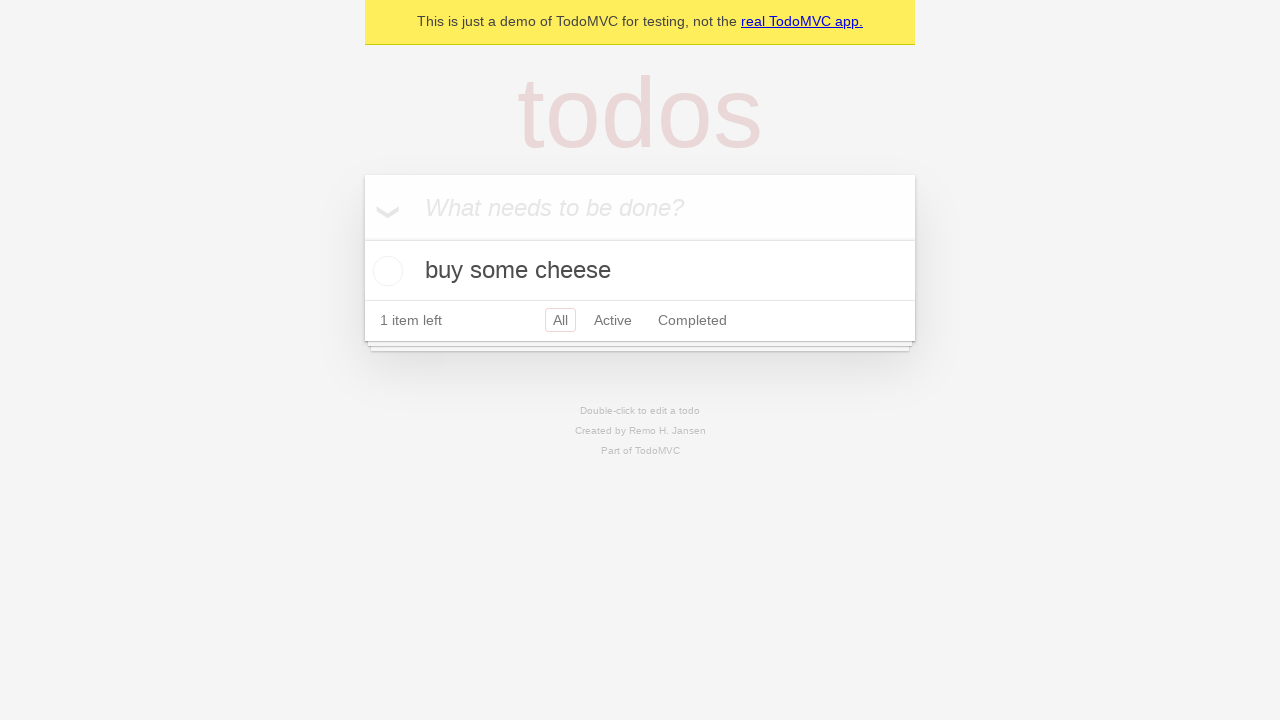

Filled new todo input with 'feed the cat' on .new-todo
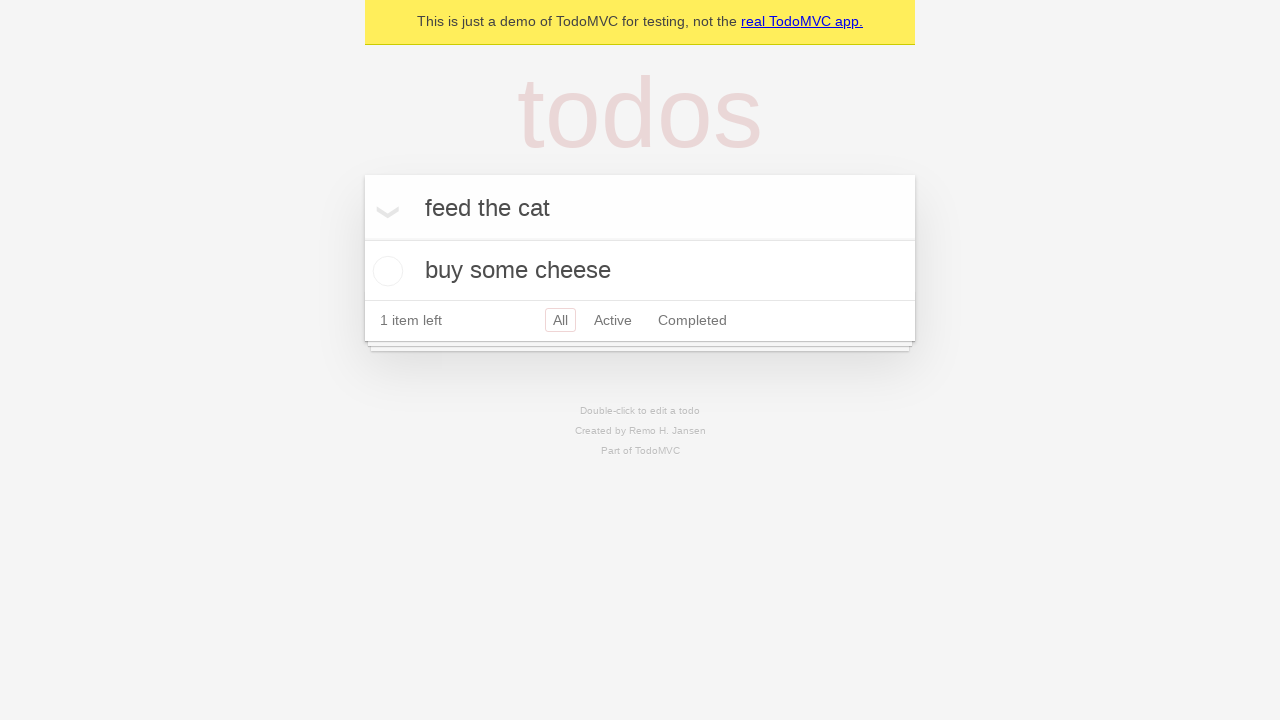

Pressed Enter to add second todo on .new-todo
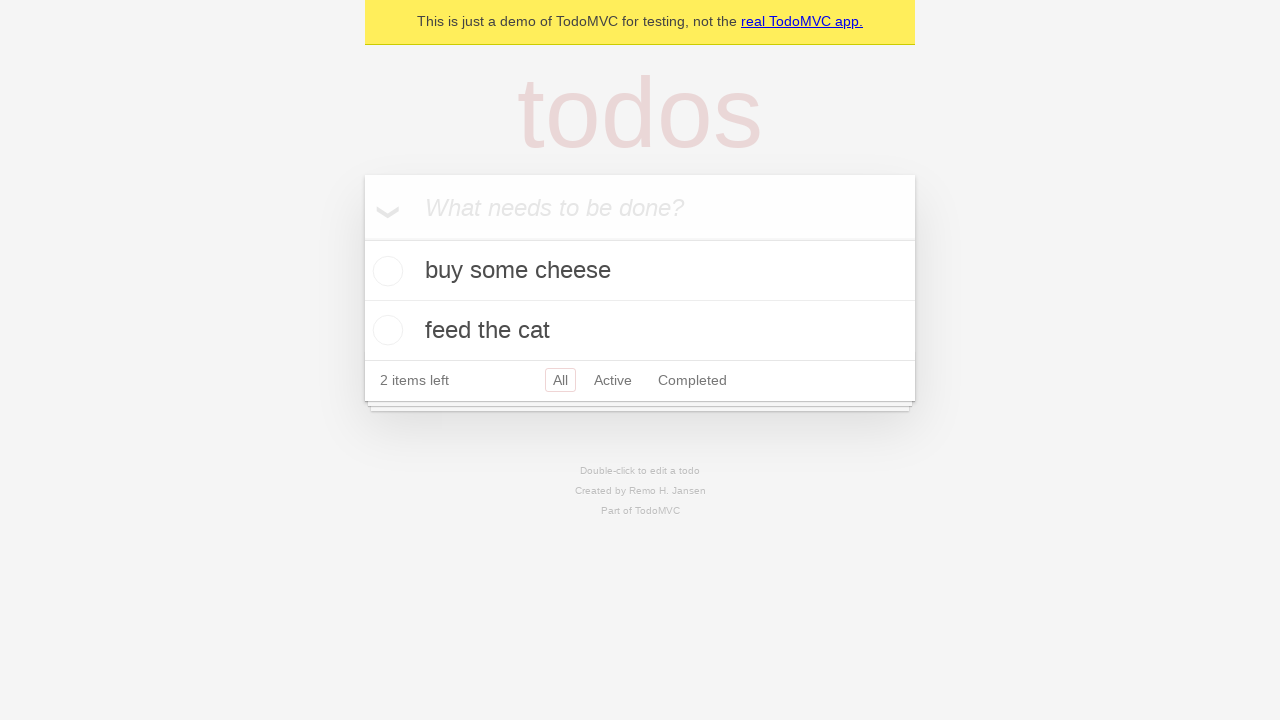

Filled new todo input with 'book a doctors appointment' on .new-todo
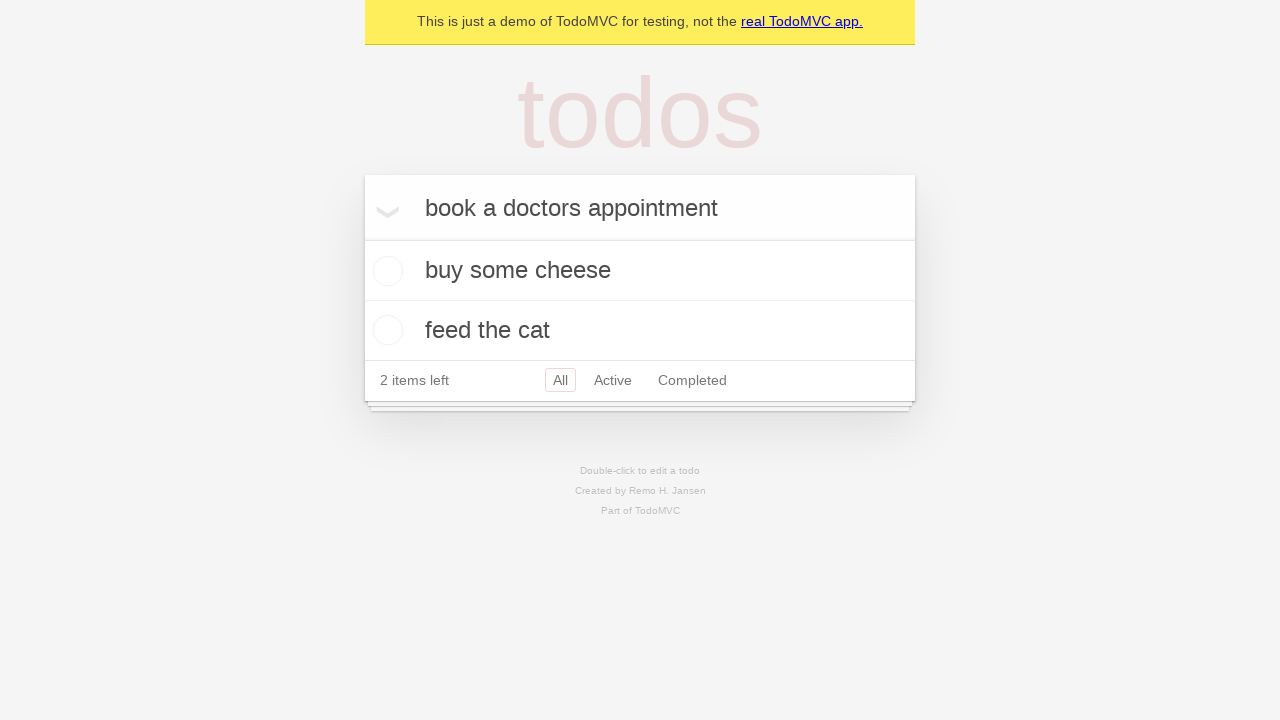

Pressed Enter to add third todo on .new-todo
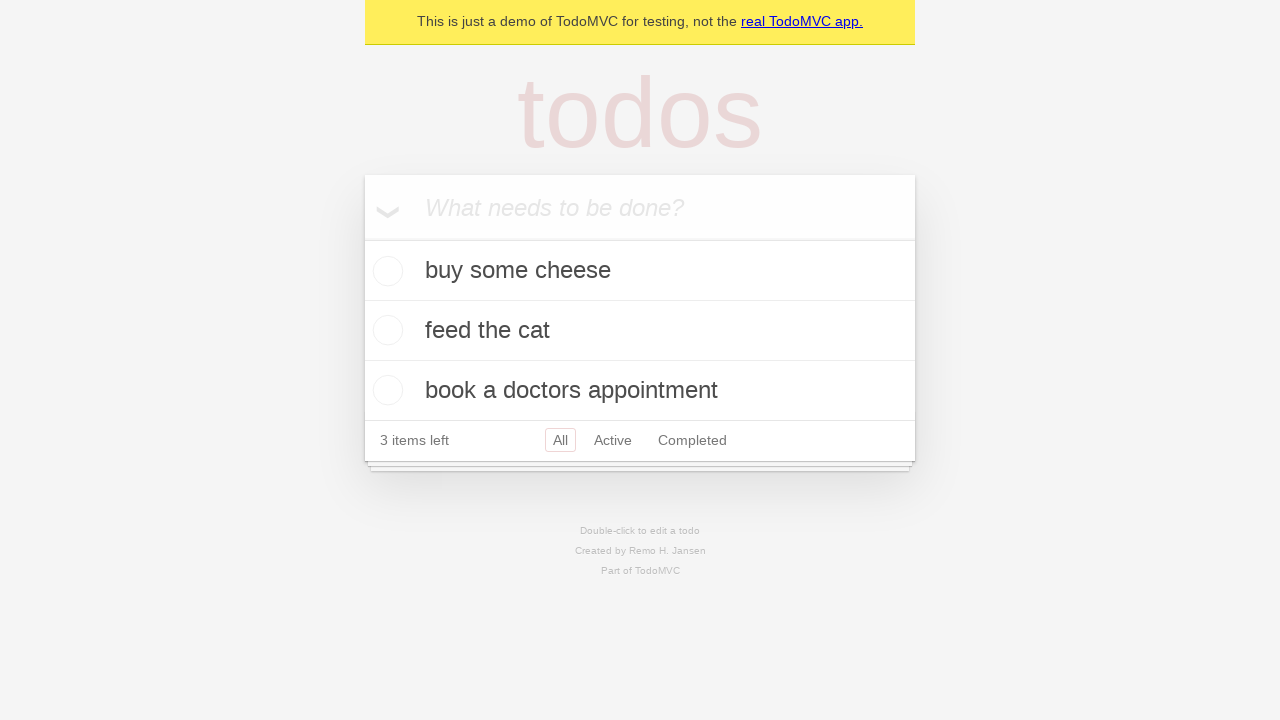

Double-clicked second todo to enter edit mode at (640, 331) on .todo-list li >> nth=1
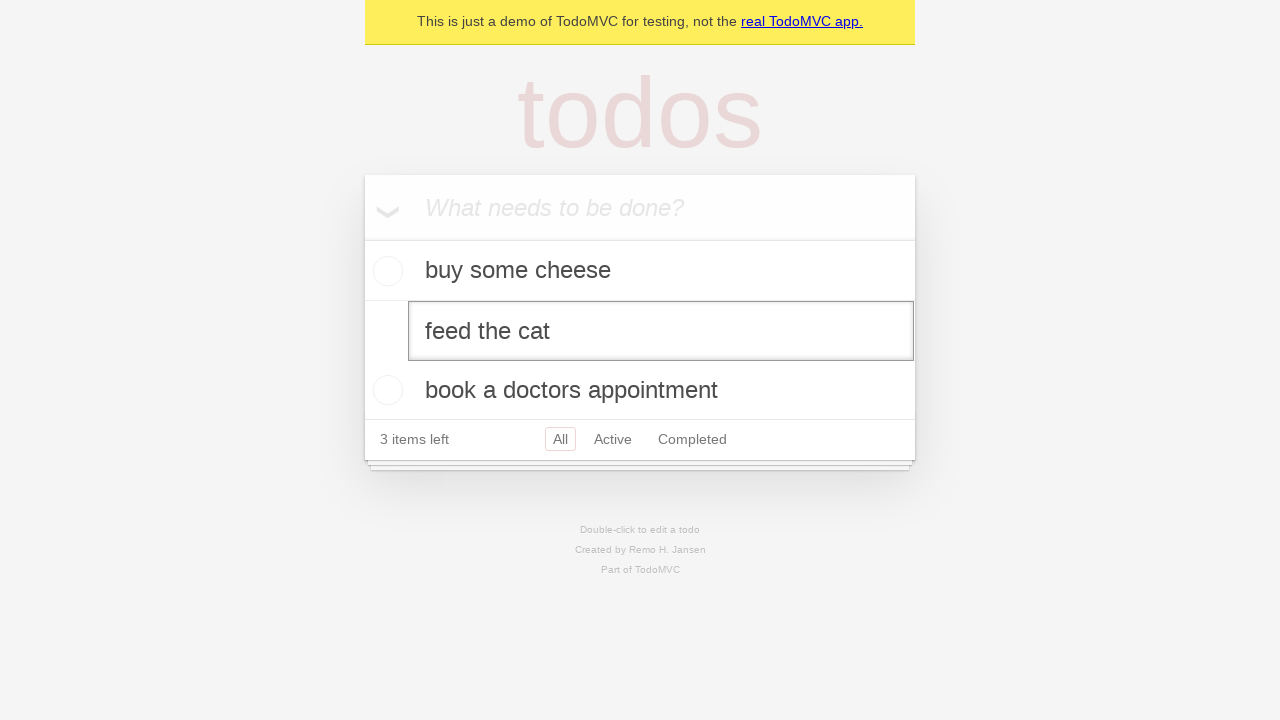

Cleared the edit field to empty string on .todo-list li >> nth=1 >> .edit
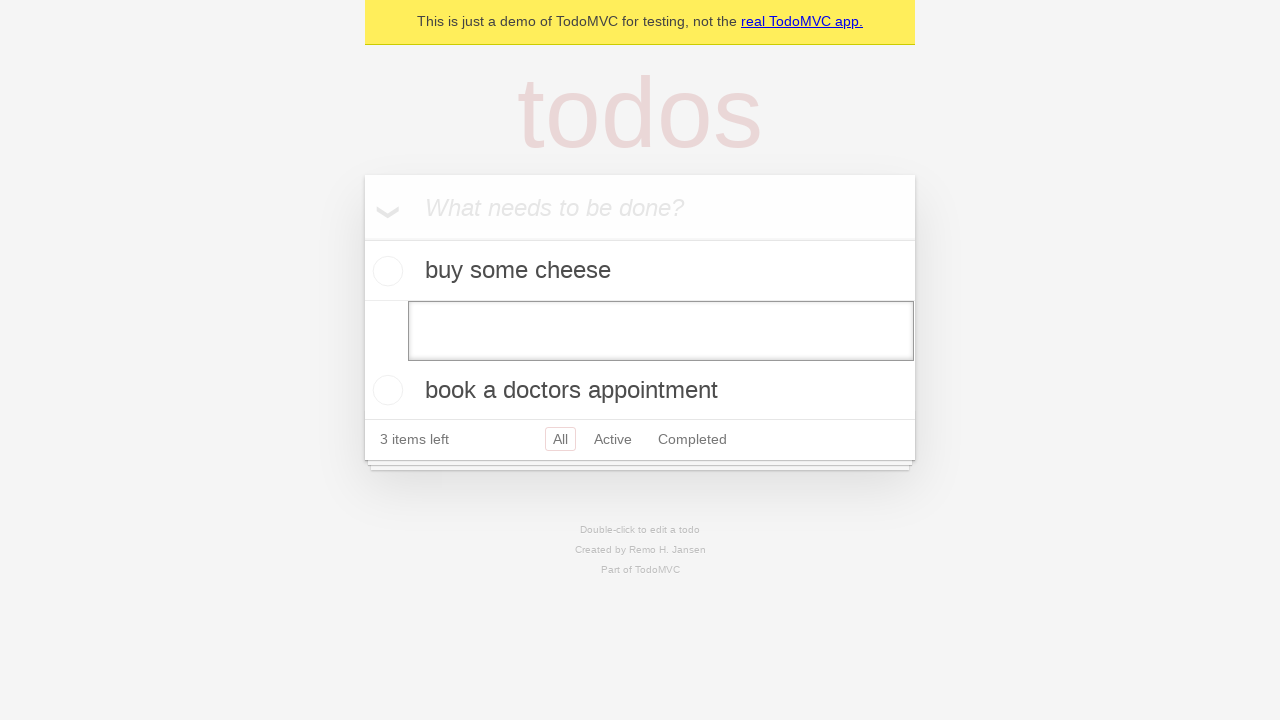

Pressed Enter to confirm empty edit - item should be removed on .todo-list li >> nth=1 >> .edit
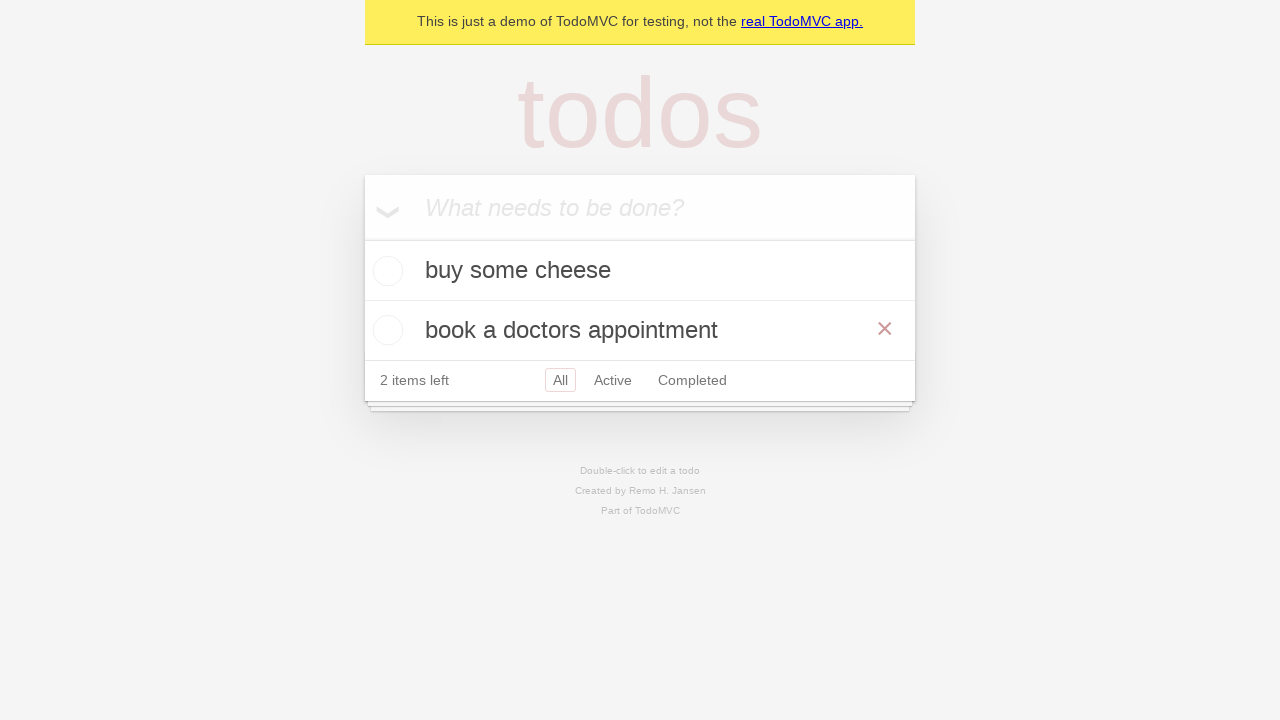

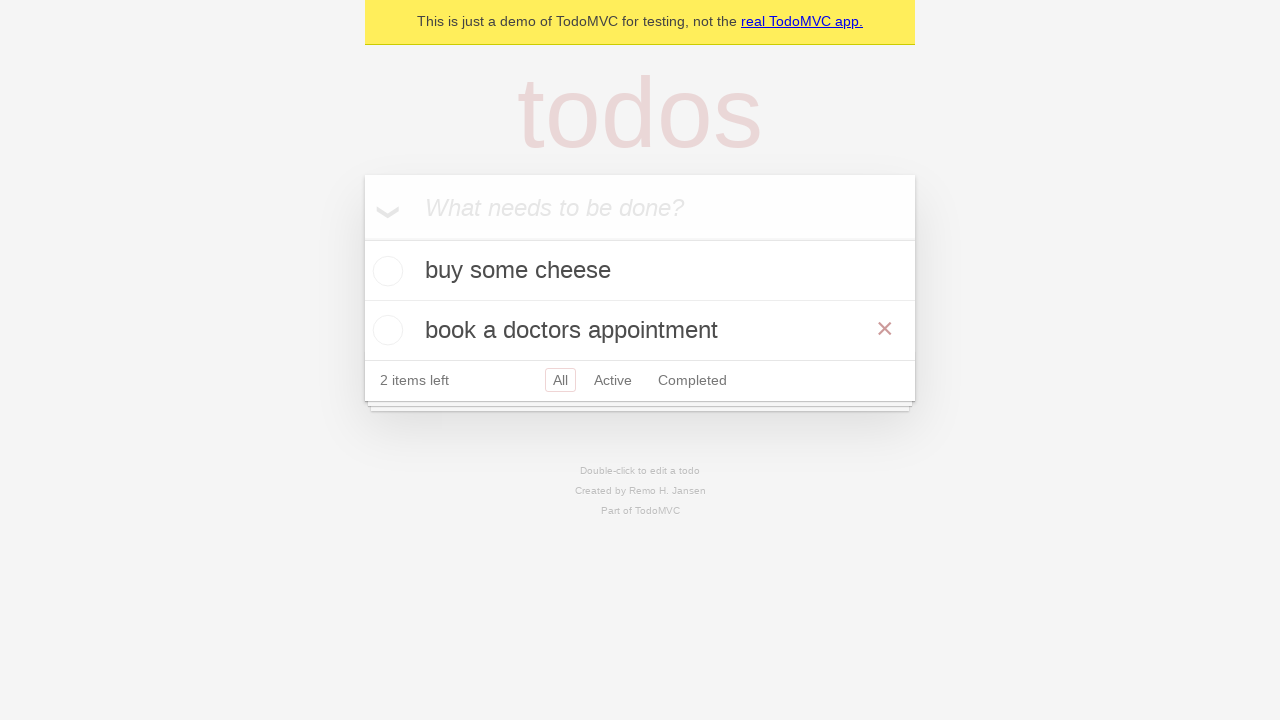